Navigates to the Bastter website homepage and verifies the page loads successfully

Starting URL: https://bastter.com

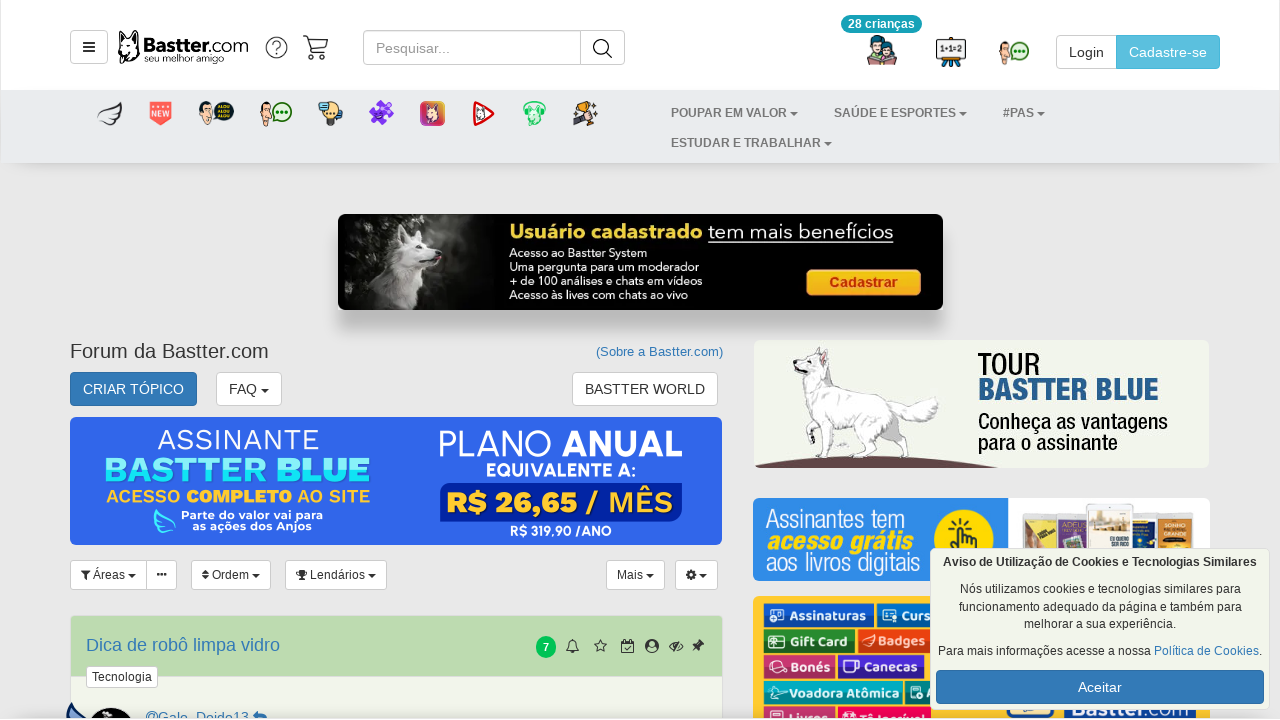

Waited for DOM content to be loaded
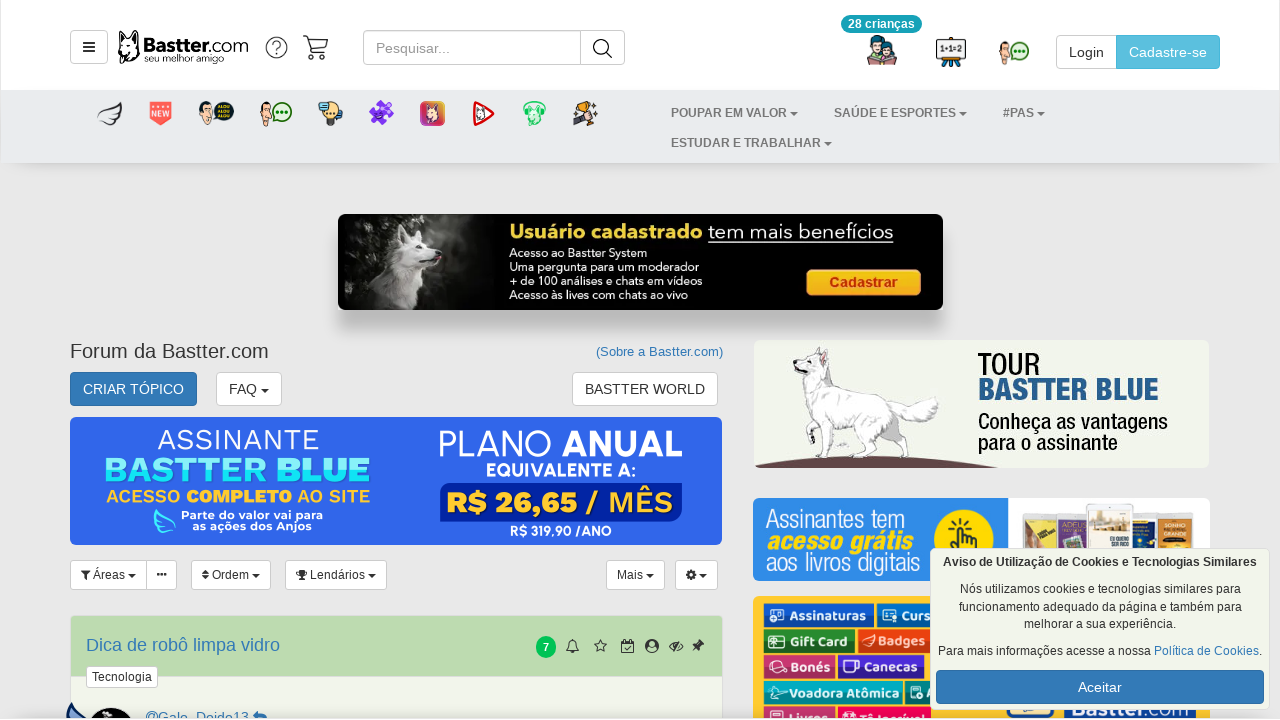

Verified body element is present on Bastter homepage
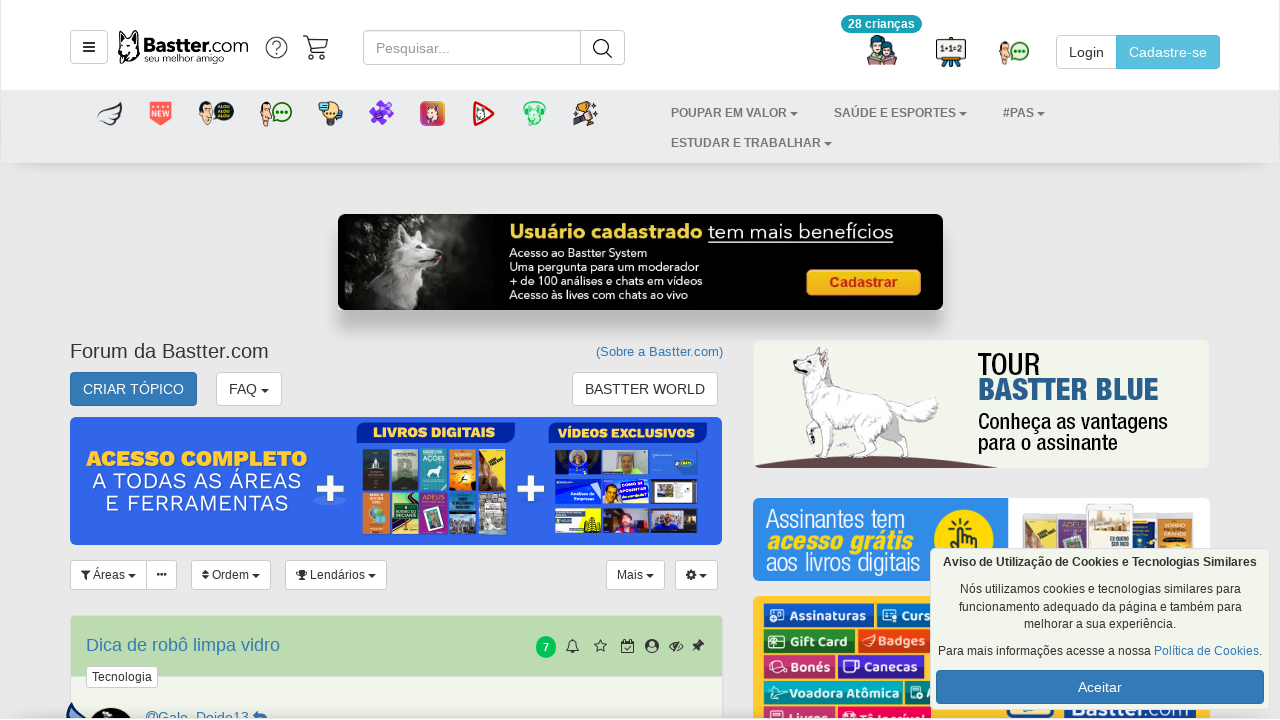

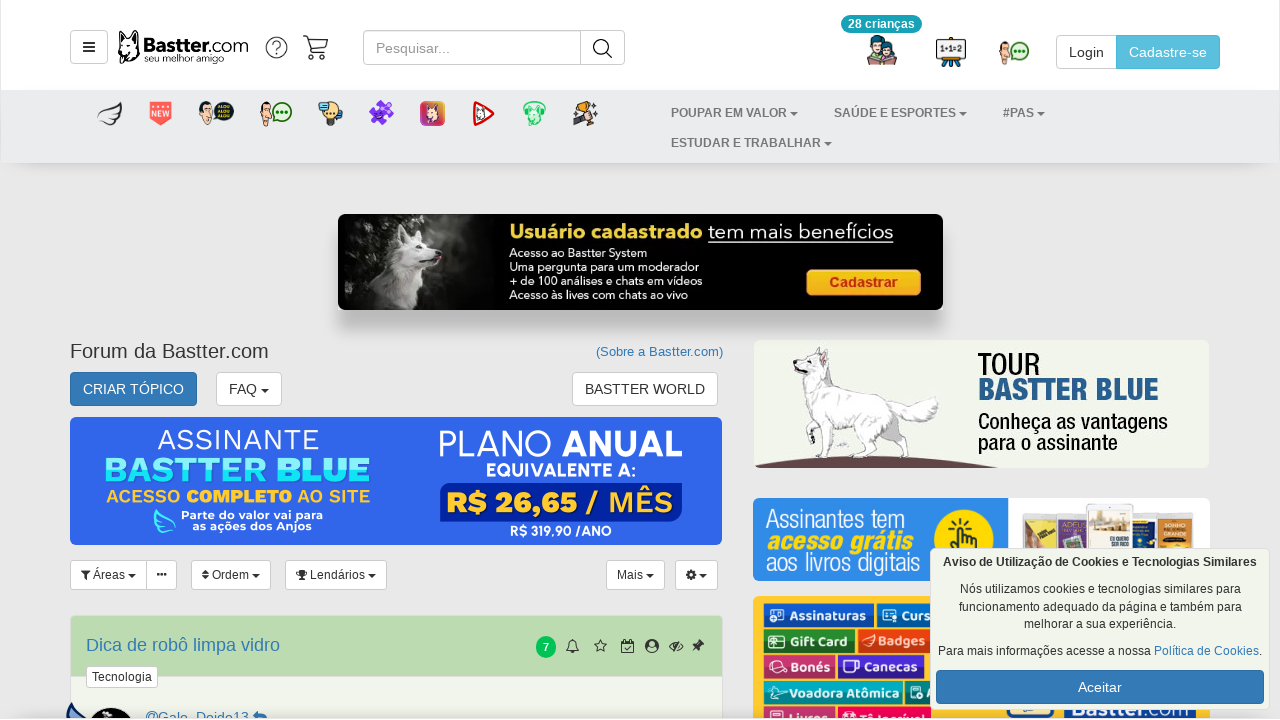